Tests registration validation when only username is filled without password

Starting URL: https://www.demoblaze.com/

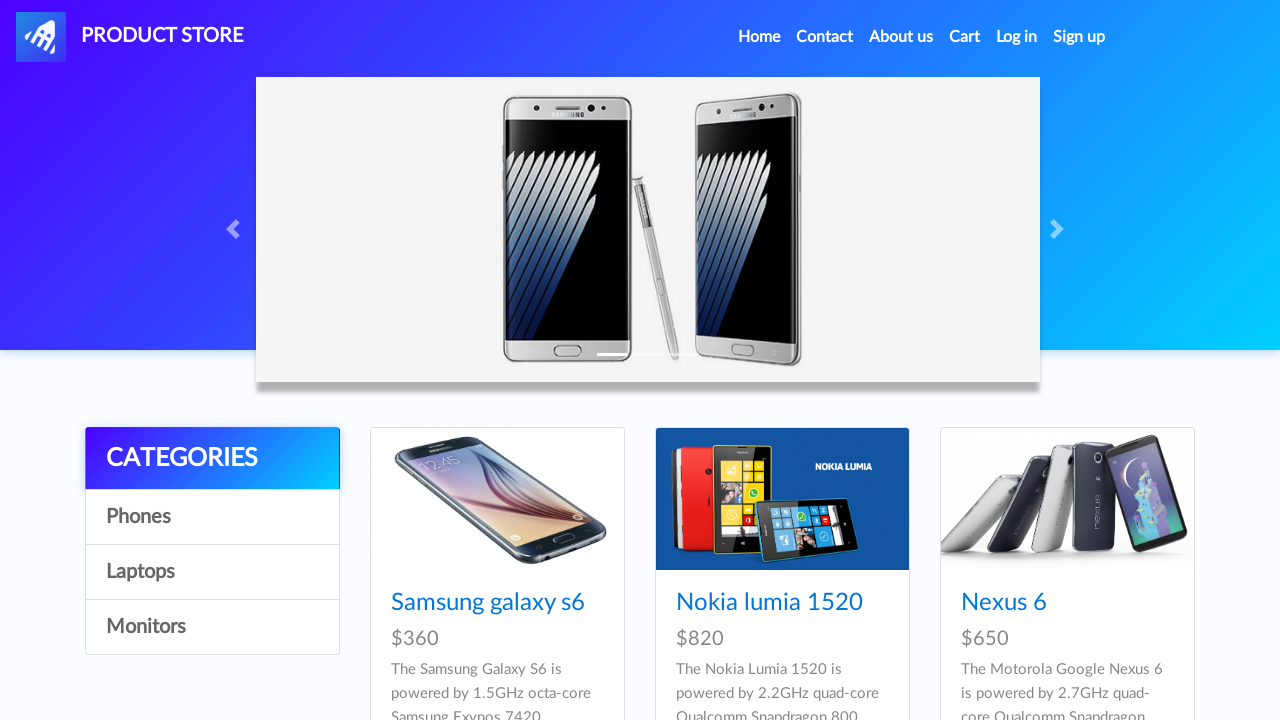

Set up dialog handler to dismiss validation error alerts
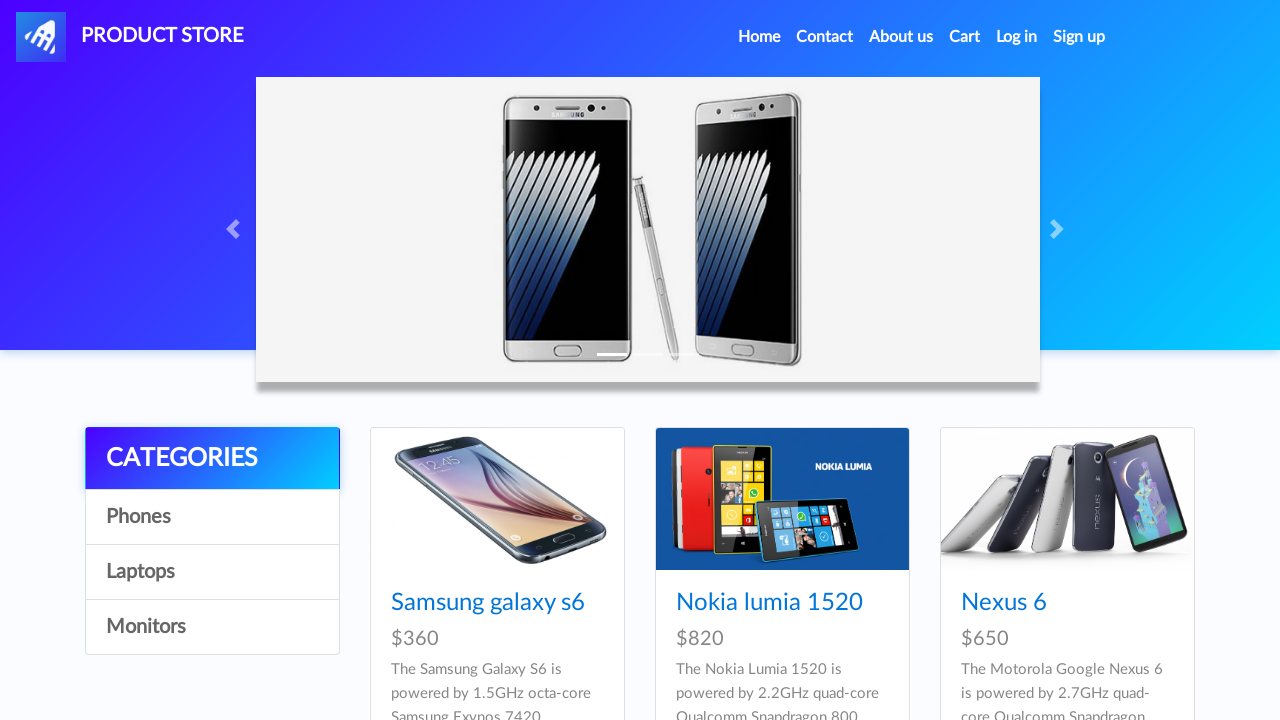

Clicked signup button to open registration modal at (1079, 37) on #signin2
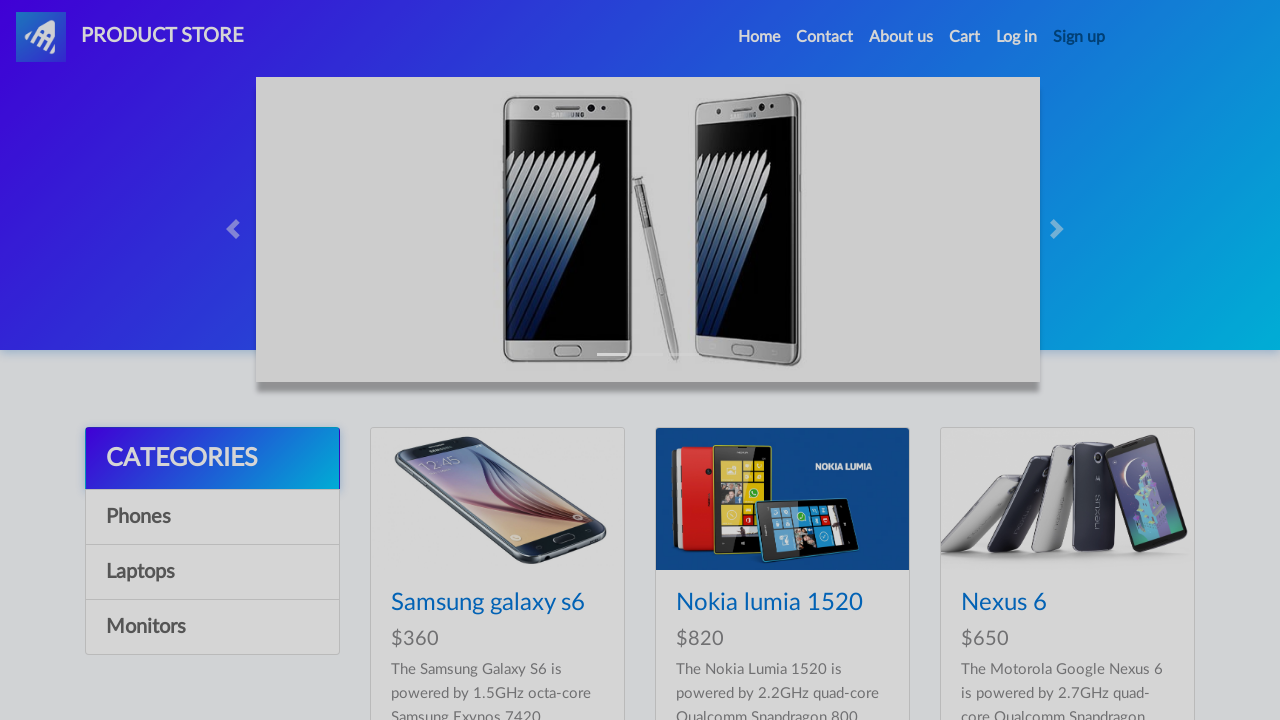

Signup modal appeared with username field visible
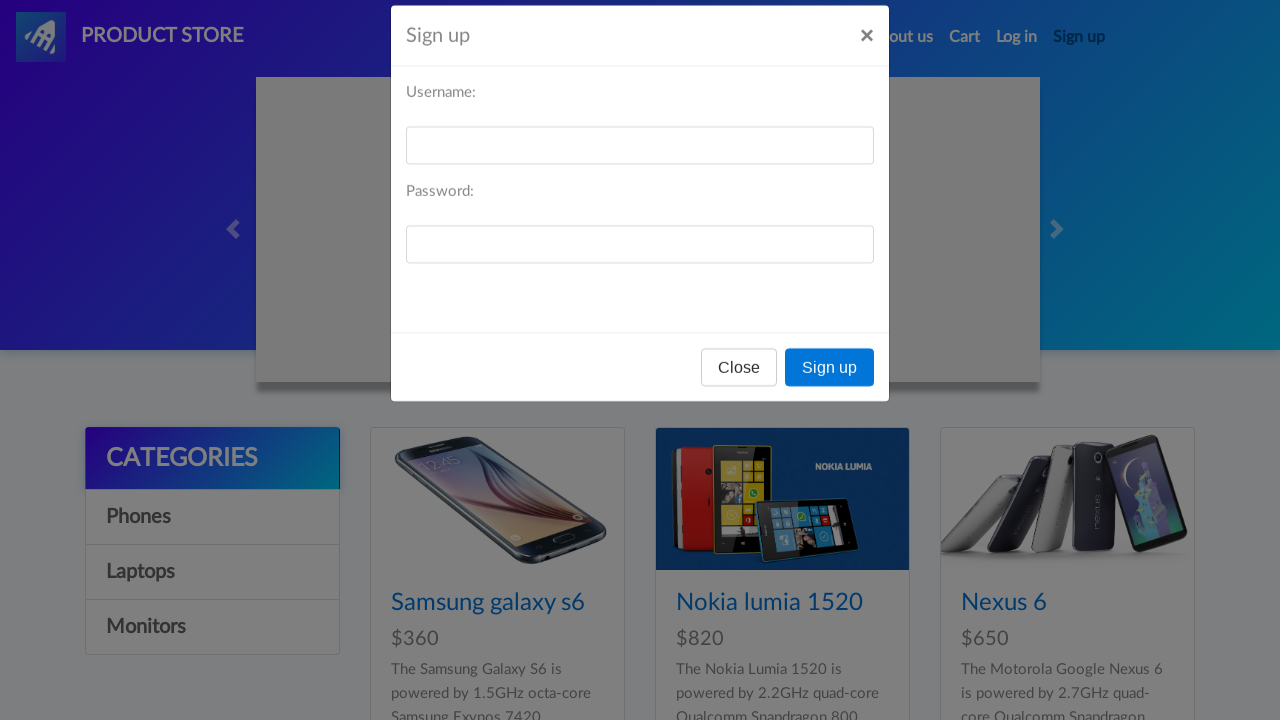

Filled username field with 'randomuser7845' on #sign-username
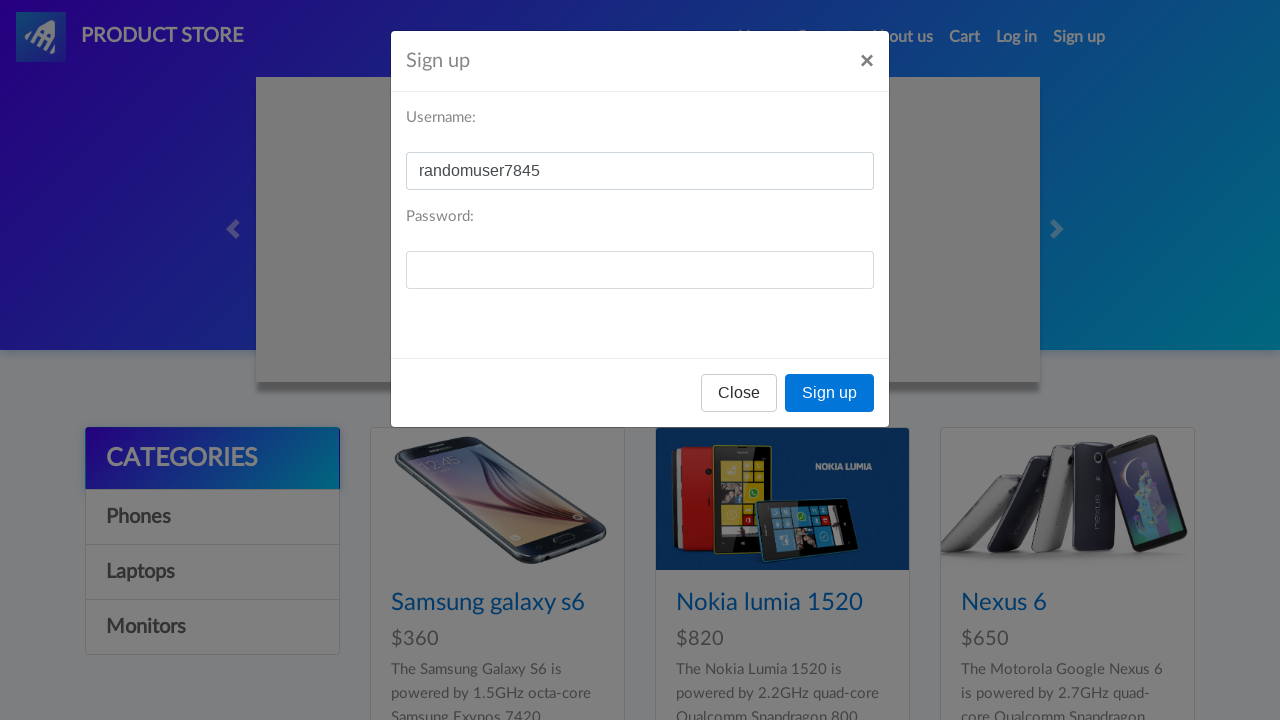

Clicked register button without filling password field at (830, 393) on xpath=//button[@onclick='register()']
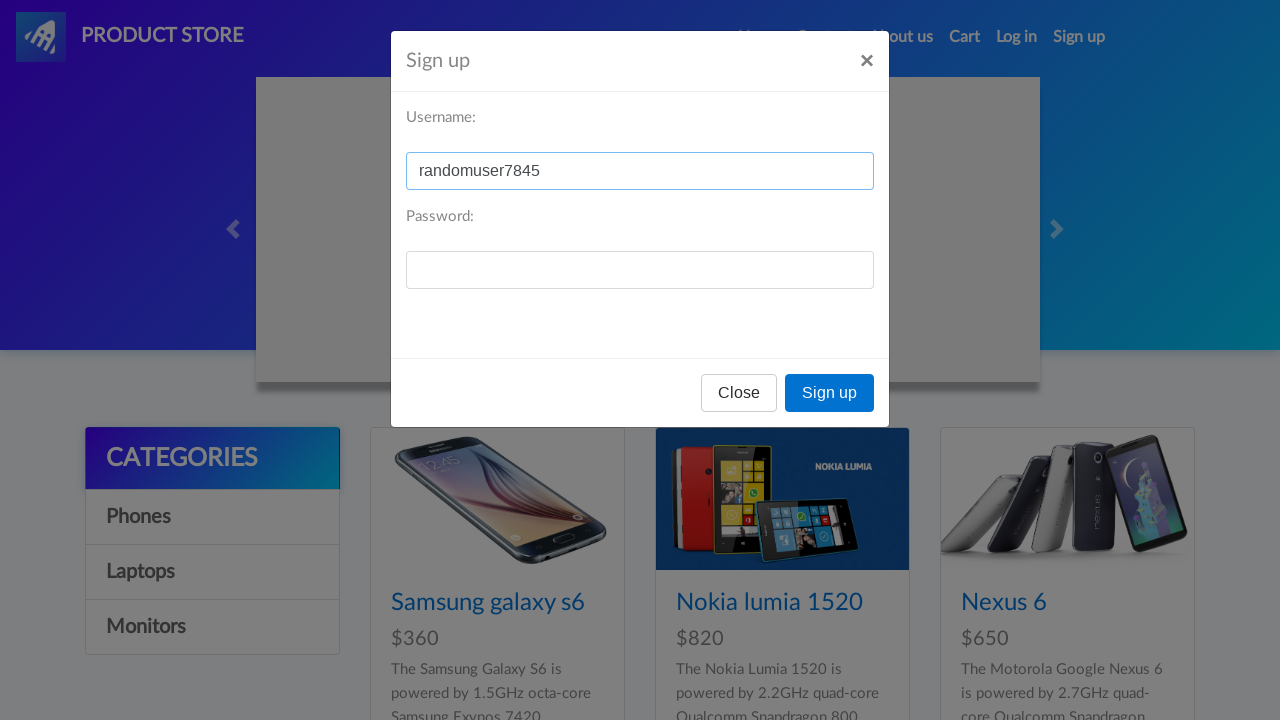

Waited for validation response from server
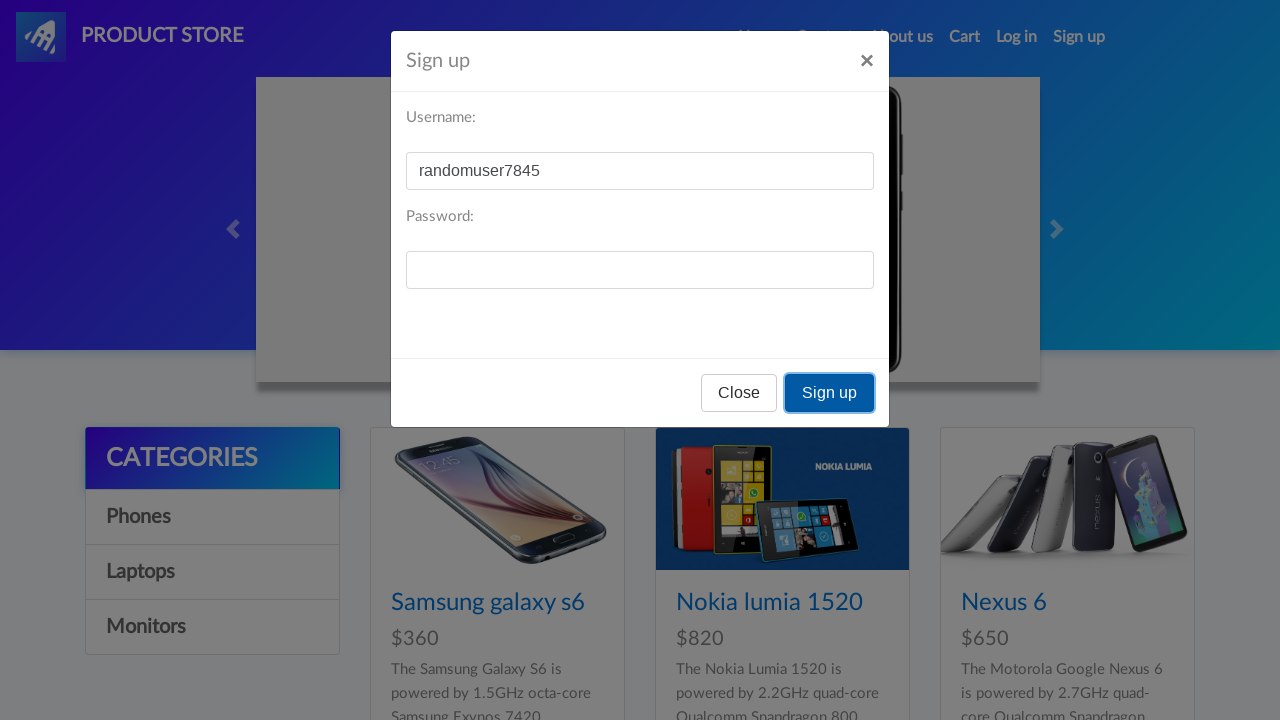

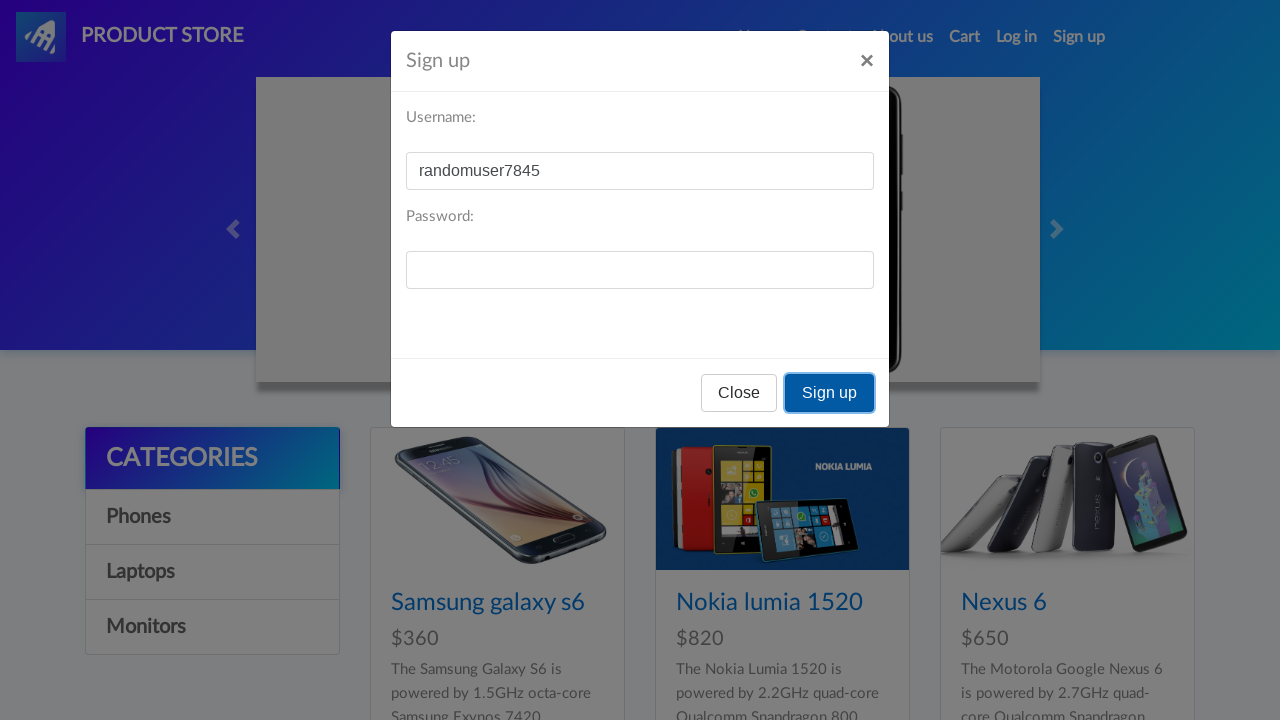